Tests login form validation by clicking the login button without entering credentials and verifying that appropriate error messages appear for empty username and password fields

Starting URL: https://beta.docuport.app

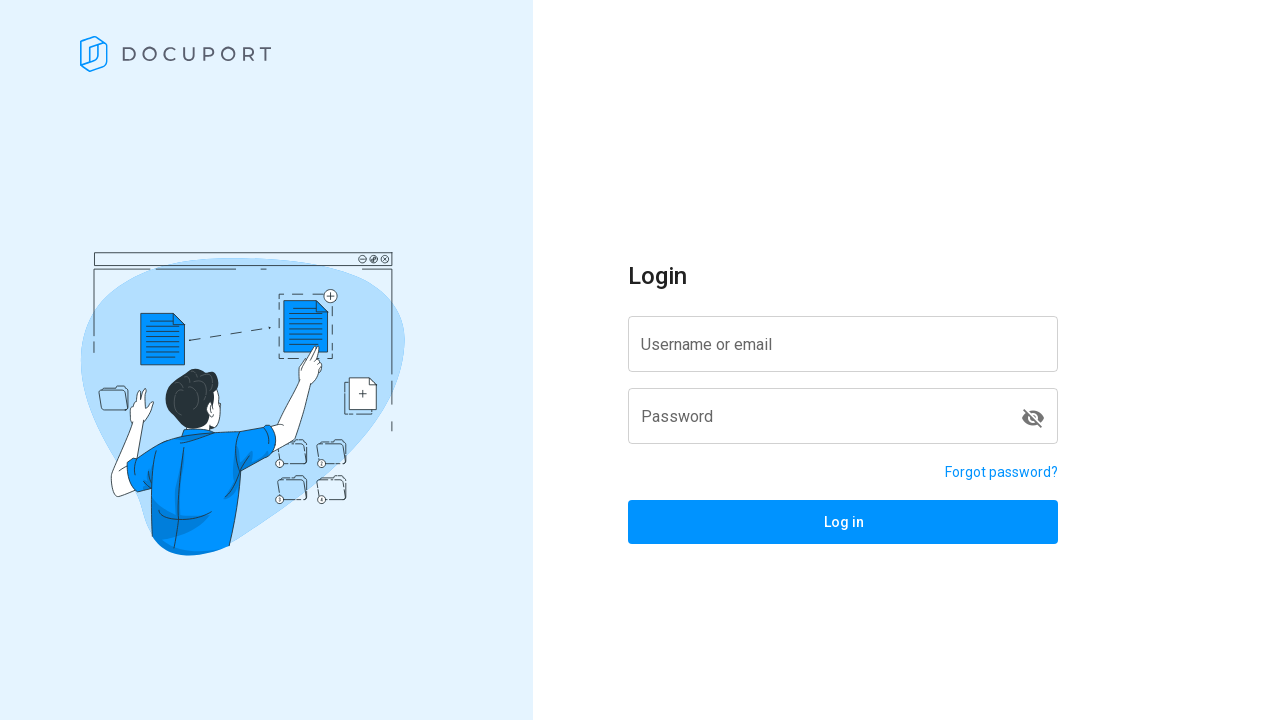

Clicked login button without entering credentials at (843, 522) on xpath=//div[@class='col col-12']
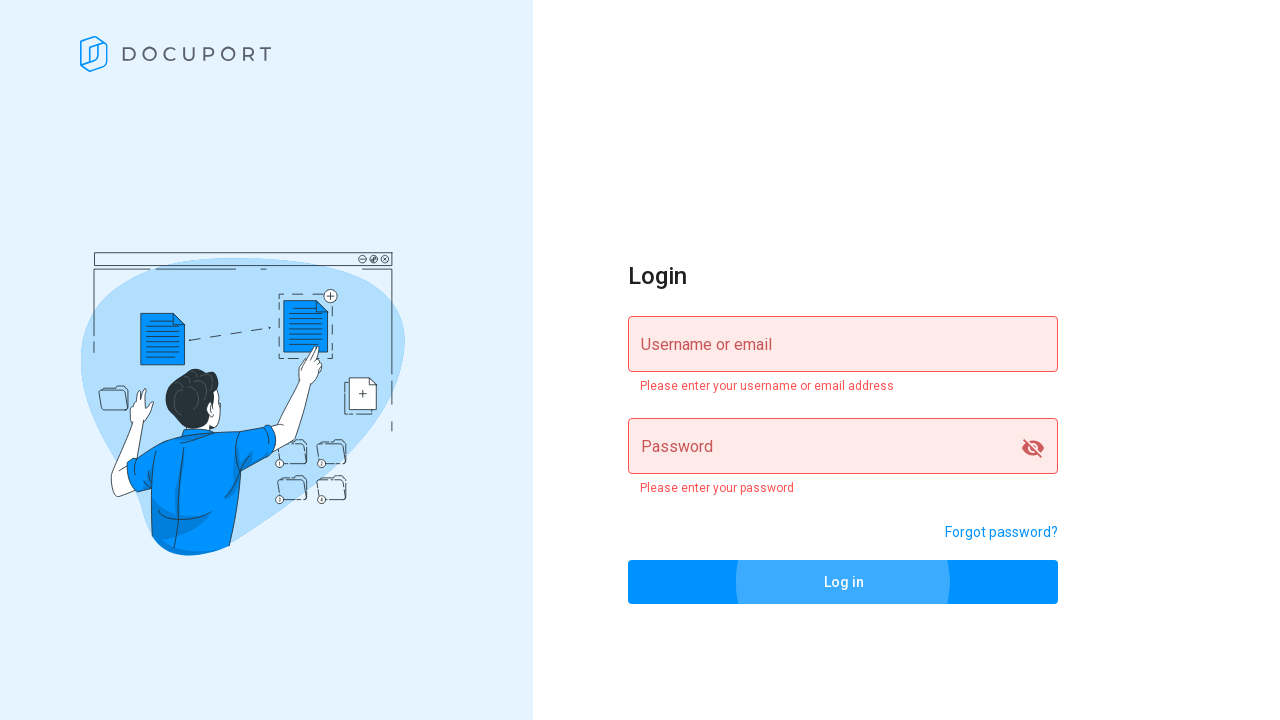

Username error message appeared
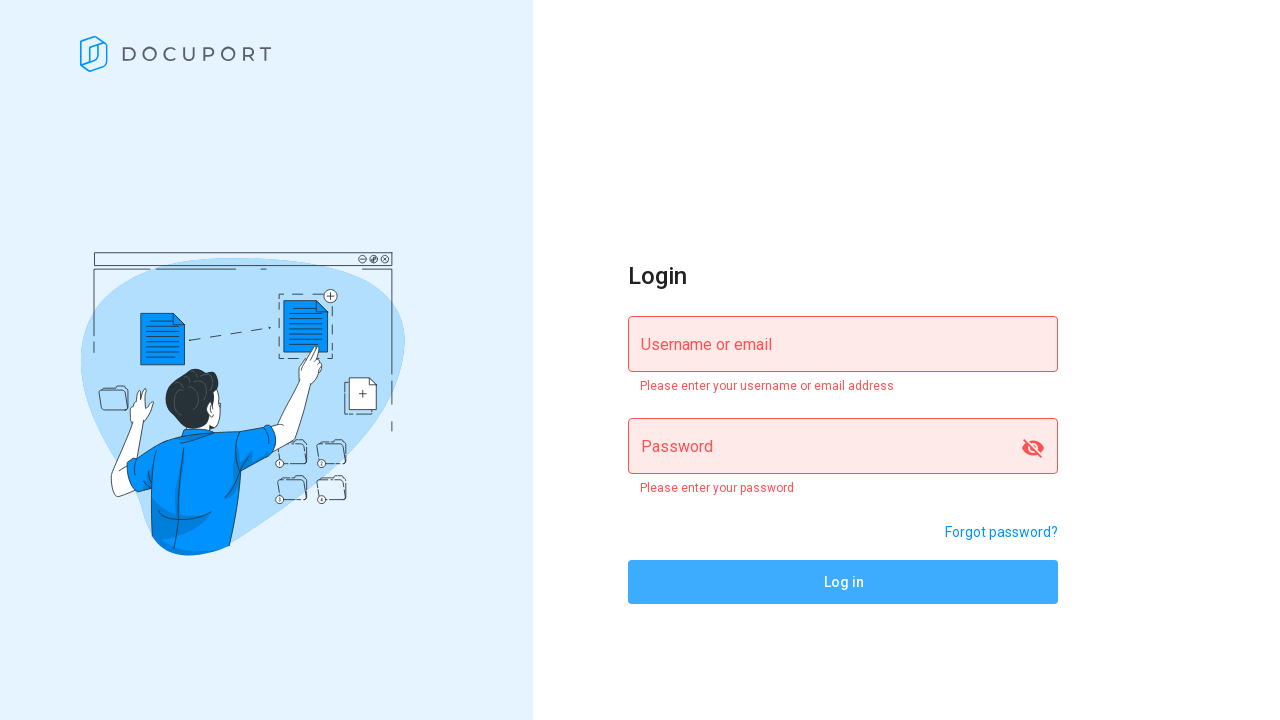

Password error message appeared
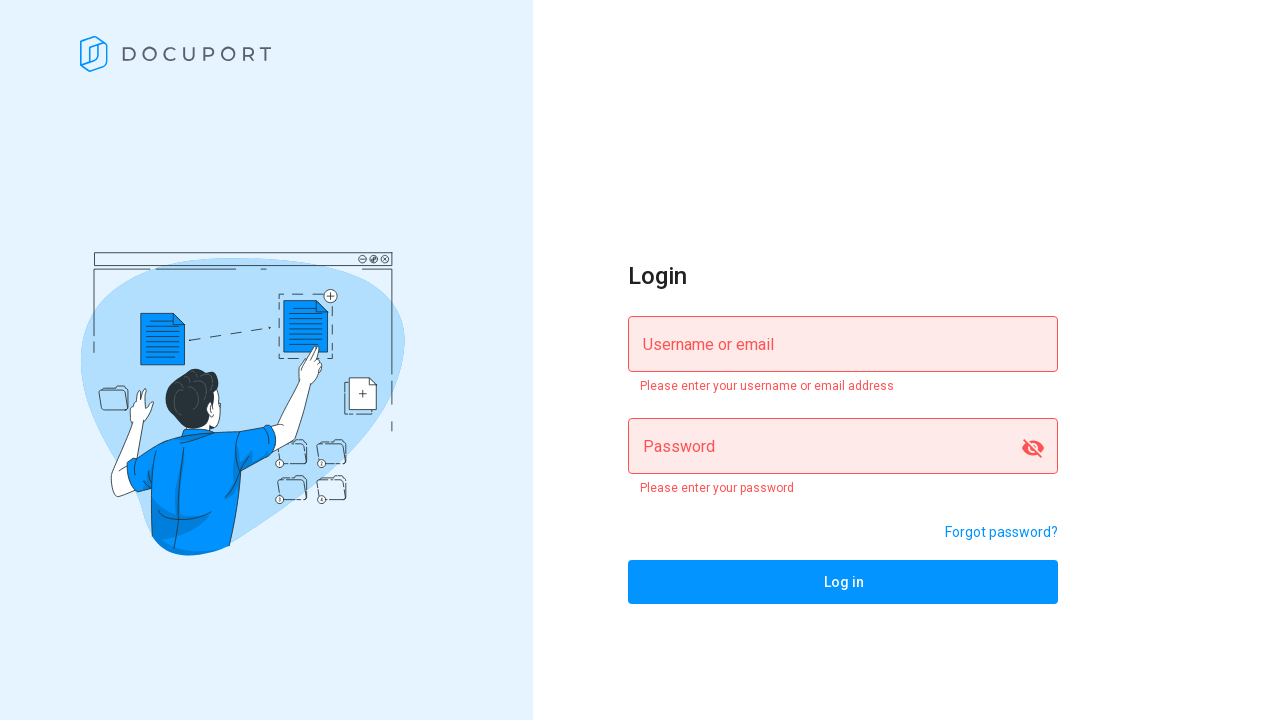

Located both error message elements
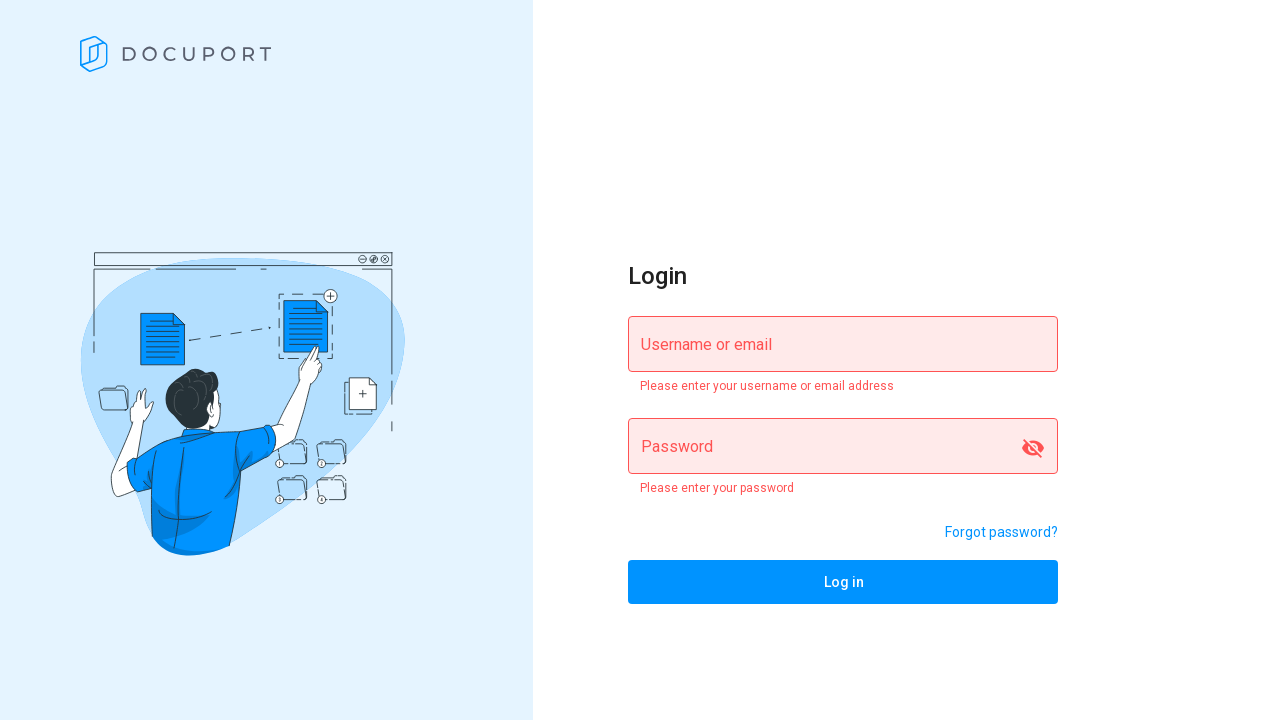

Verified username error message is visible
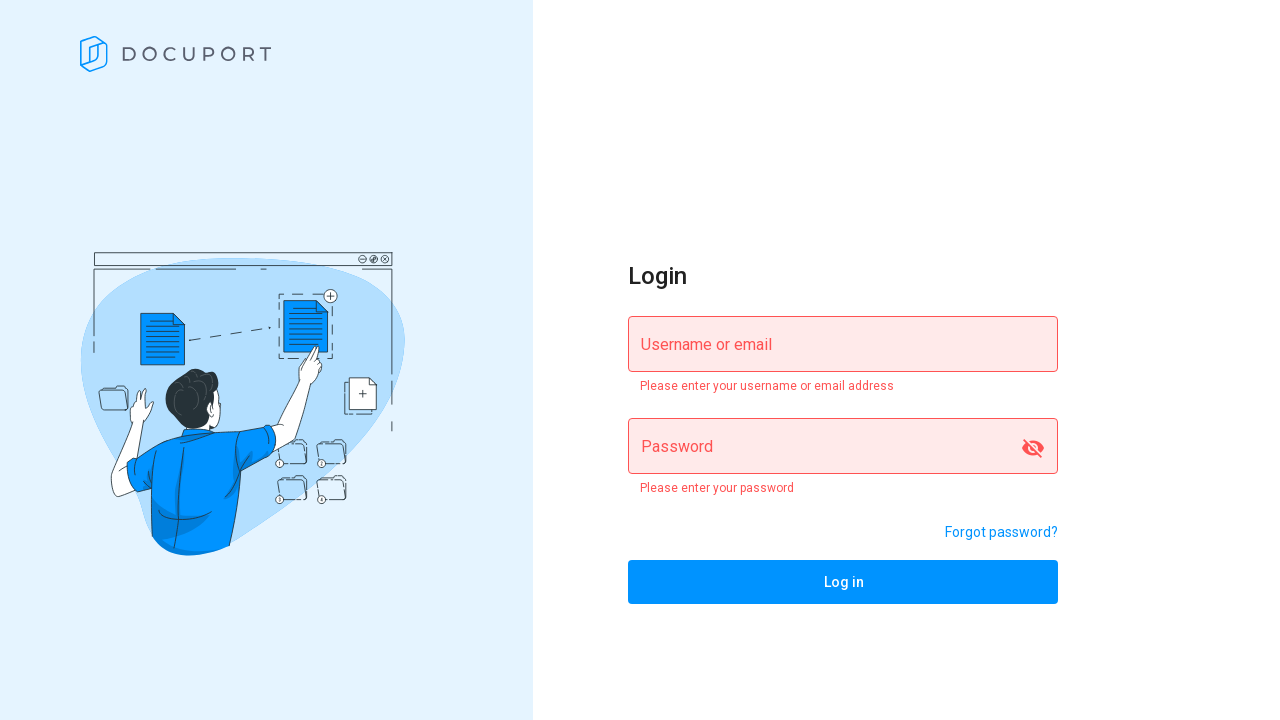

Verified password error message is visible
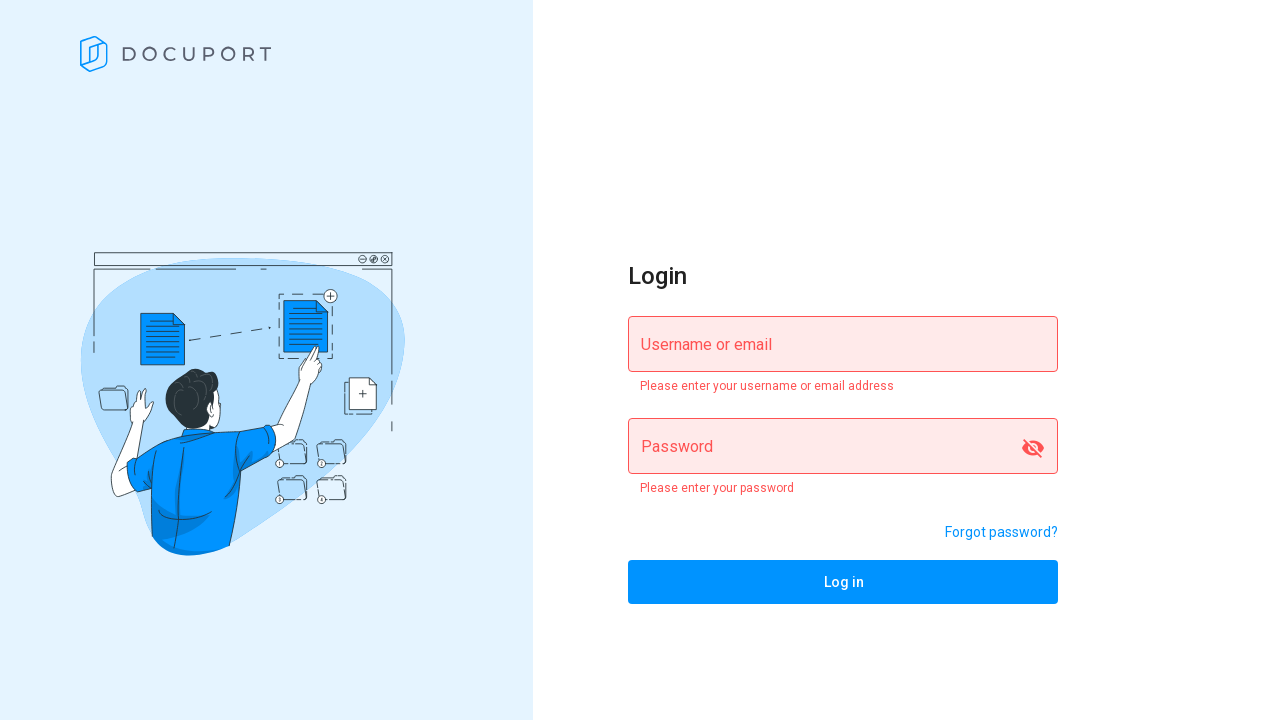

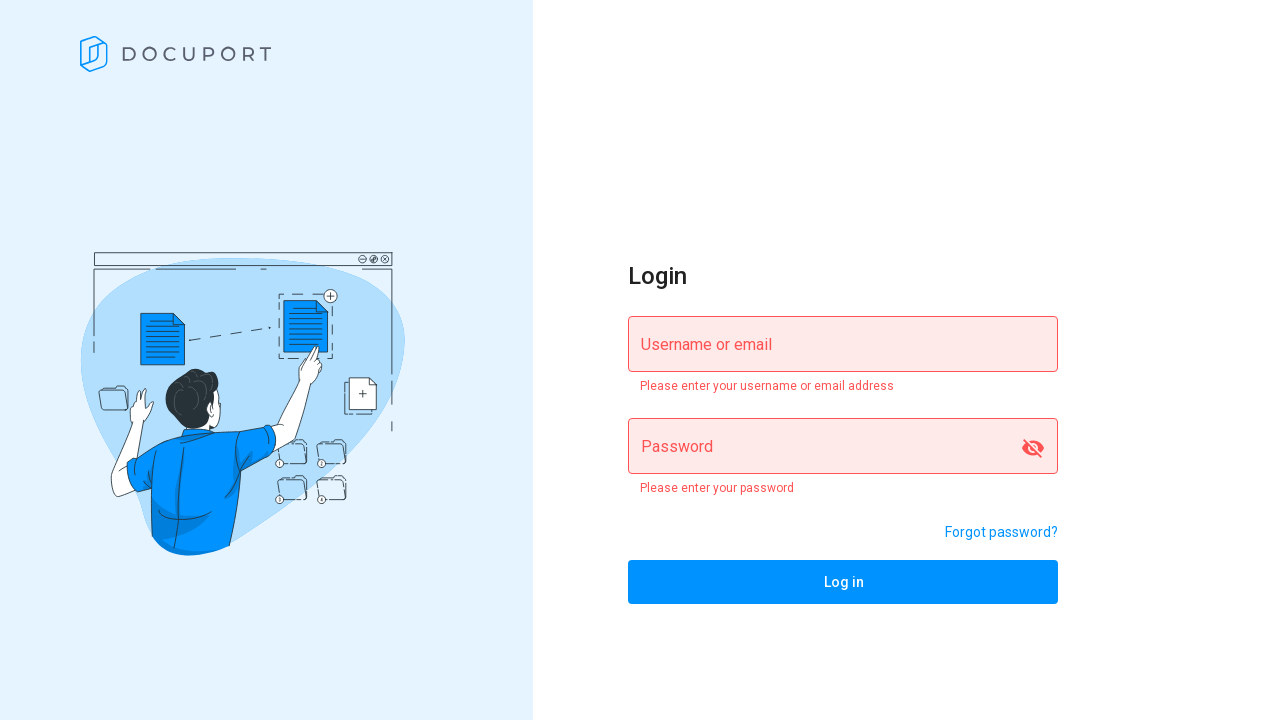